Navigates to a test automation practice blog and verifies that the name input field is present on the page

Starting URL: https://testautomationpractice.blogspot.com/

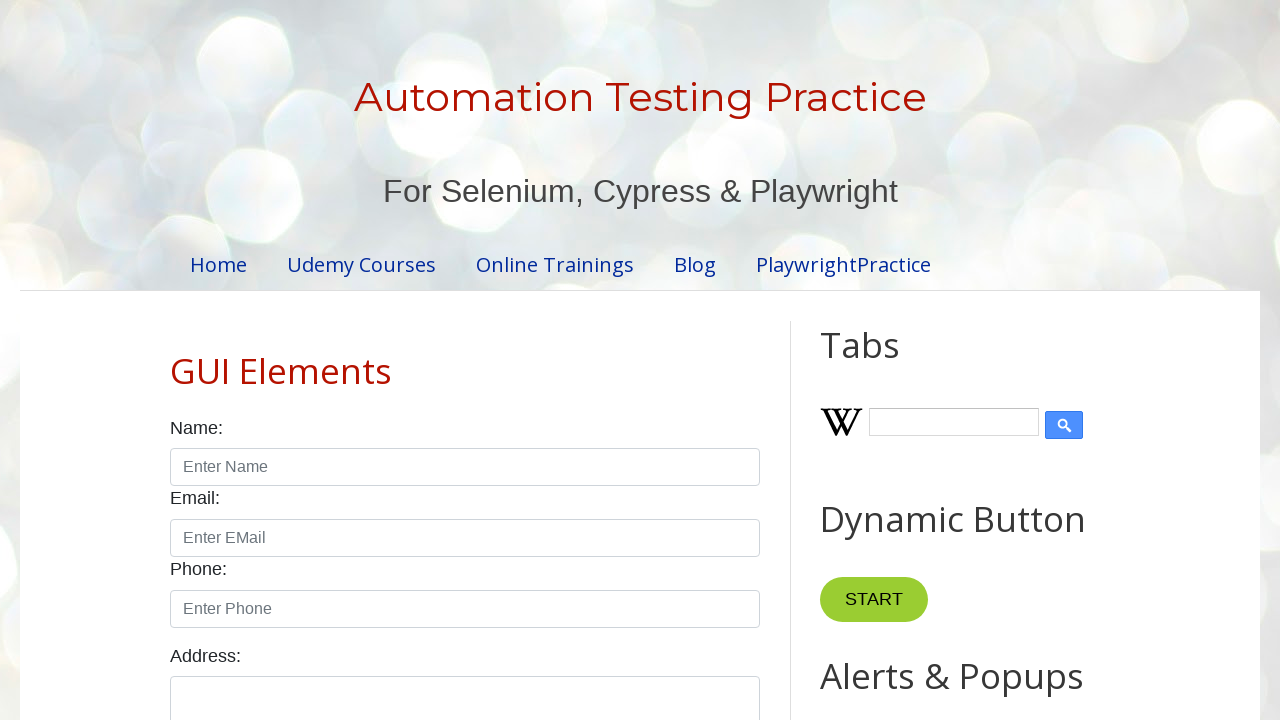

Navigated to test automation practice blog
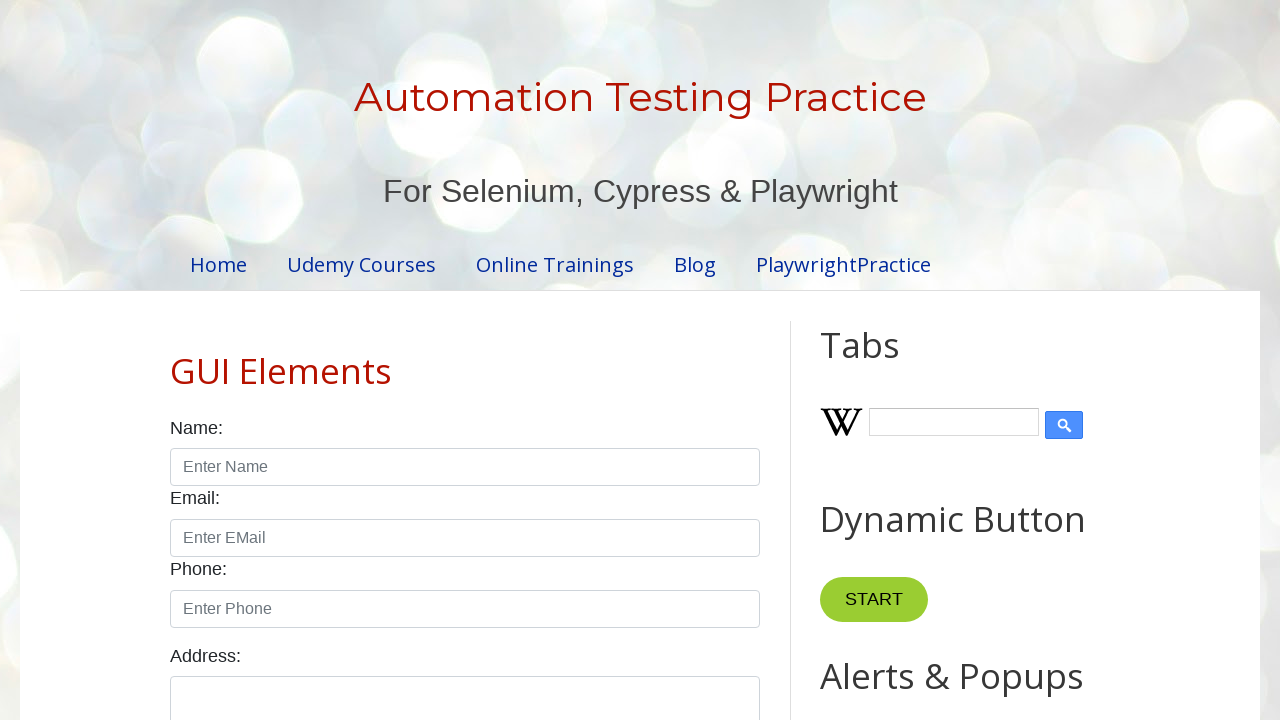

Name input field selector loaded on page
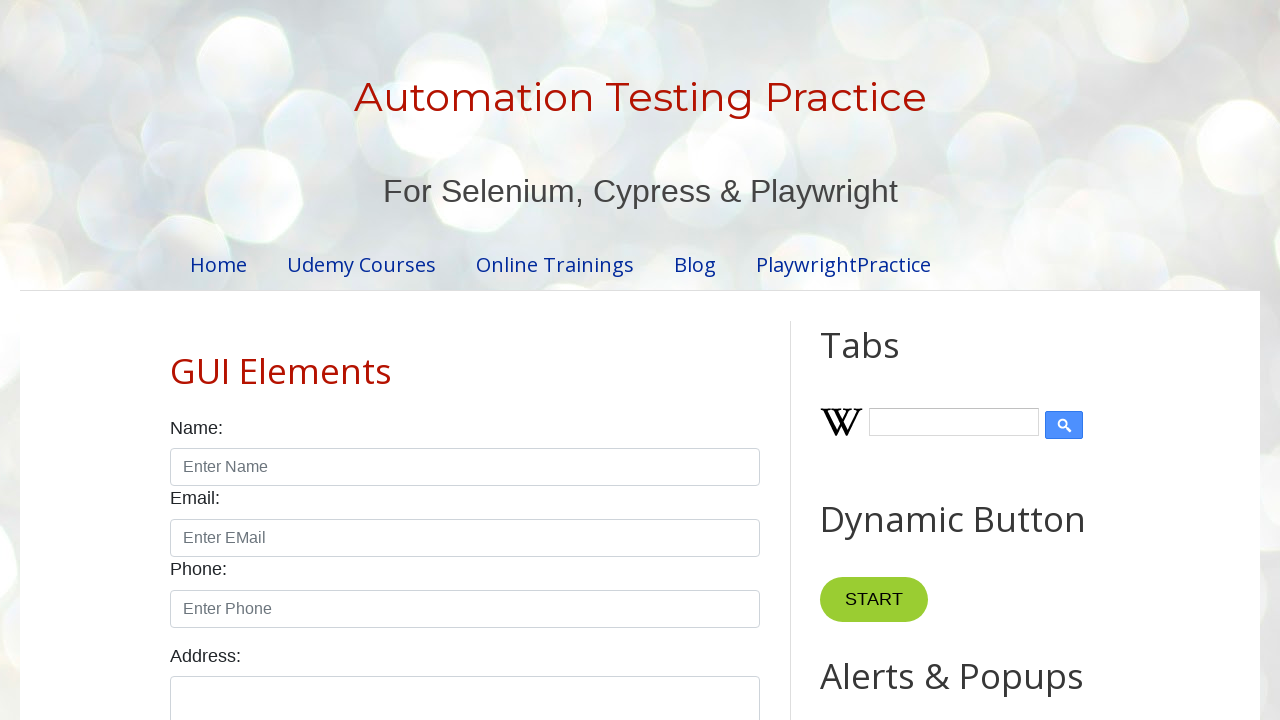

Verified name input field is visible
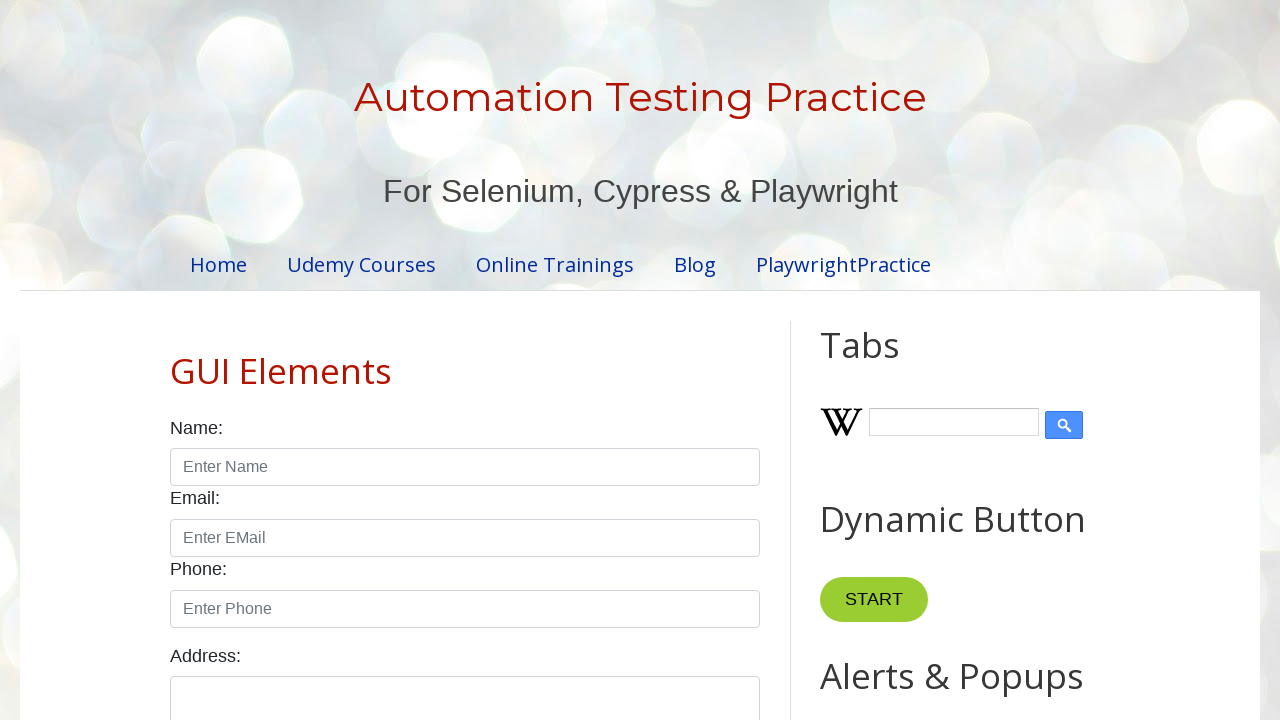

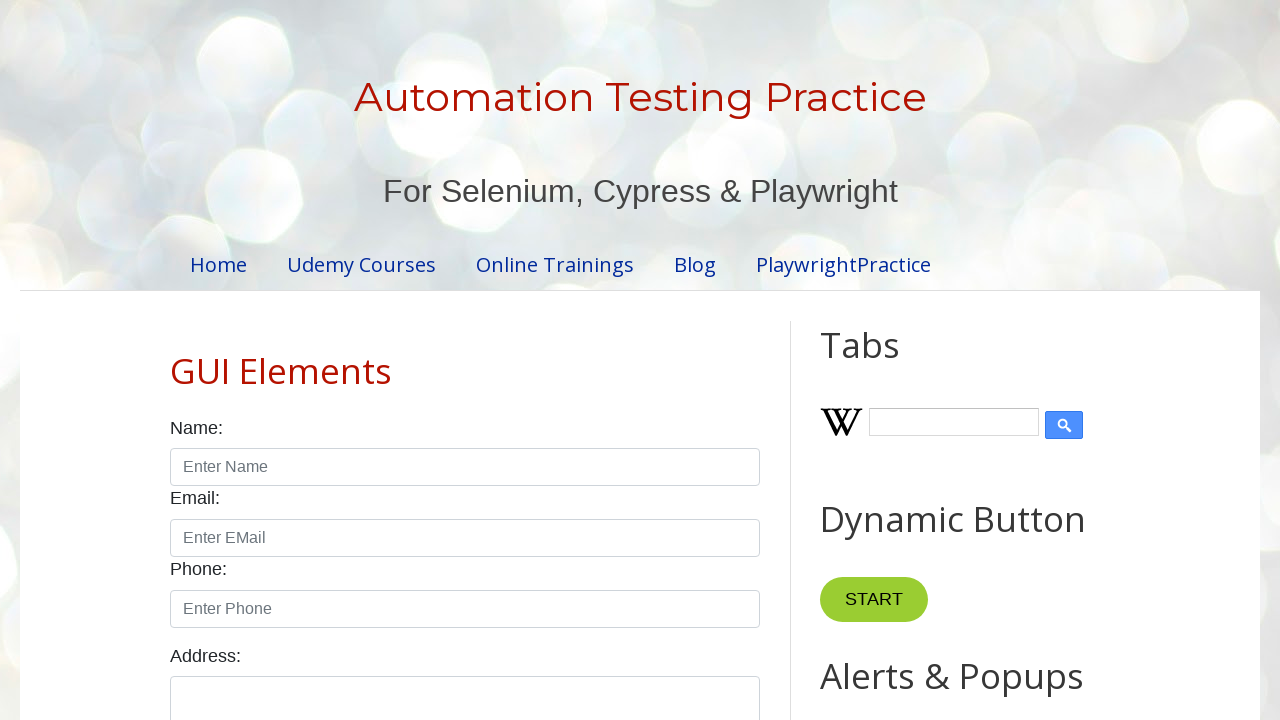